Tests Basic Auth with both empty username and password, expecting authentication to fail

Starting URL: https://the-internet.herokuapp.com/

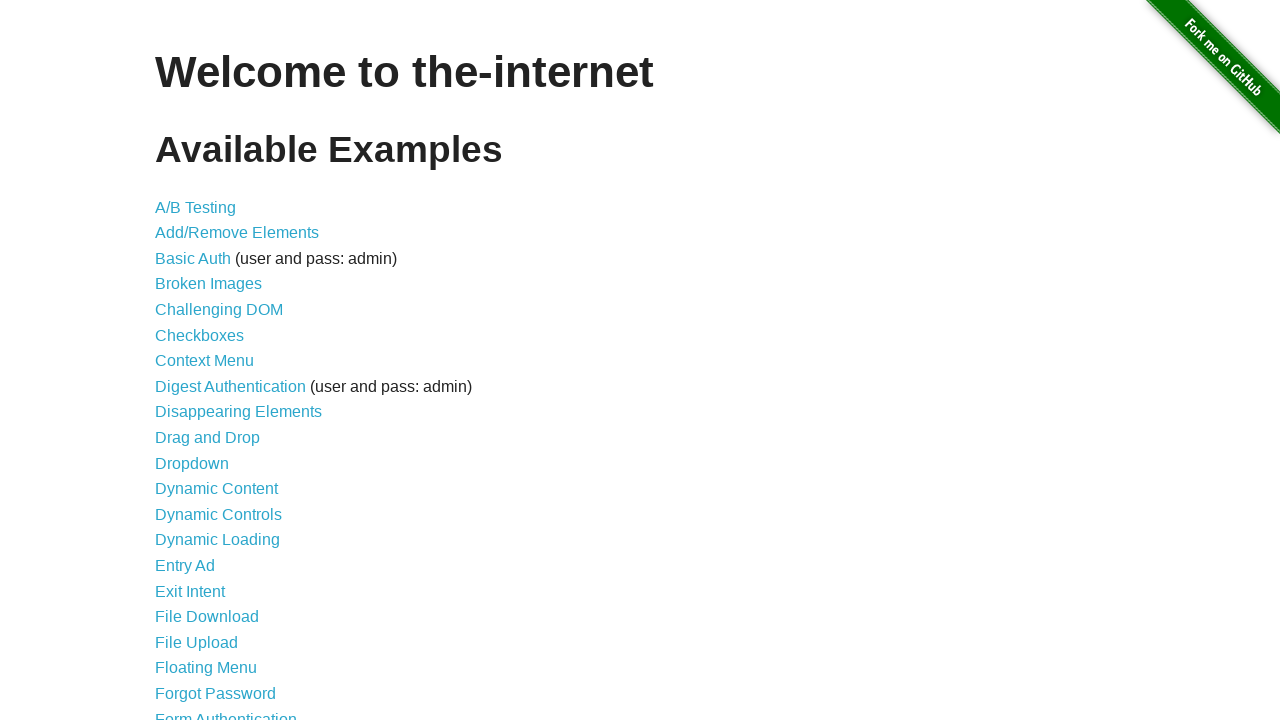

Clicked on Basic Auth link at (193, 258) on text=Basic Auth
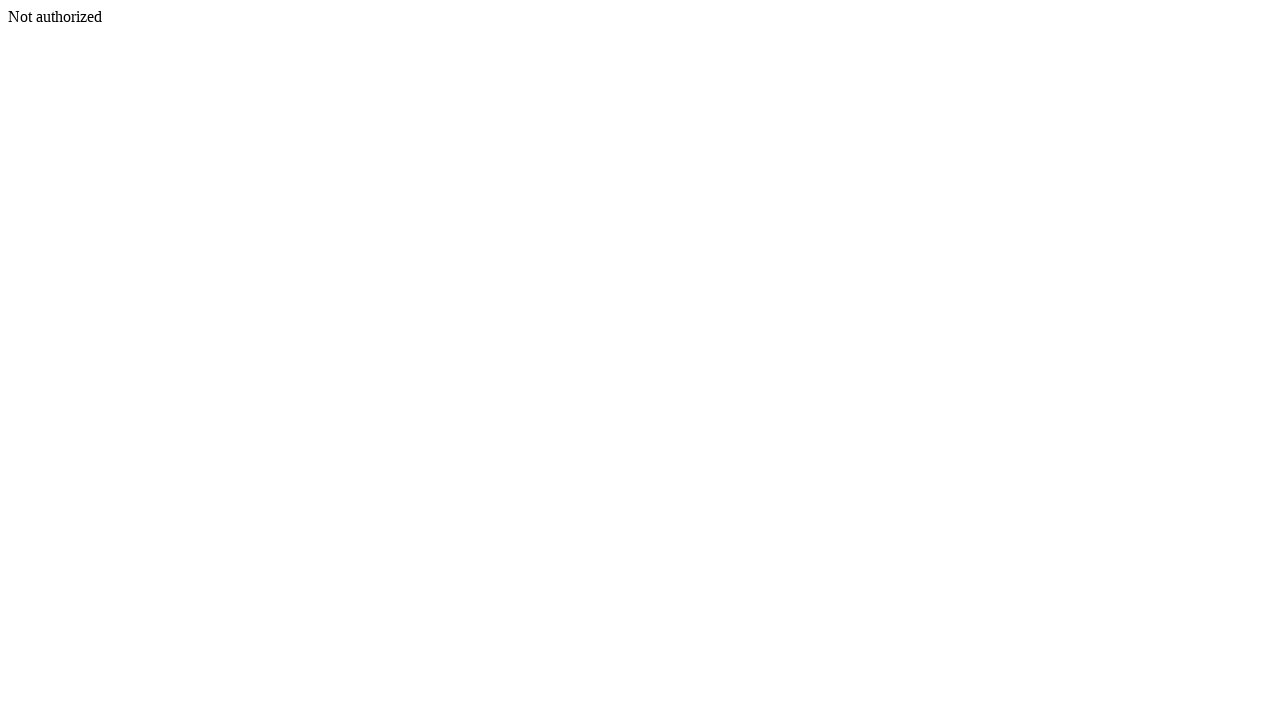

Navigated to Basic Auth URL with empty username and password
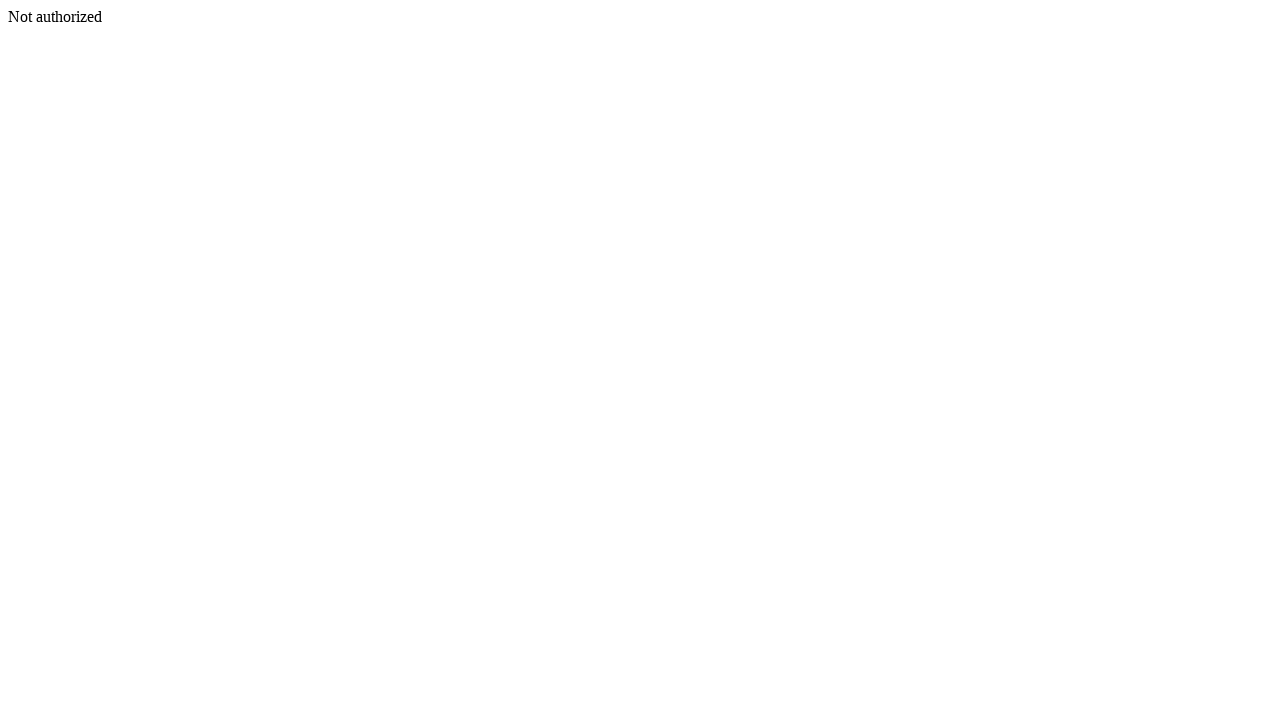

Verified that Log out link is not present - authentication failed as expected
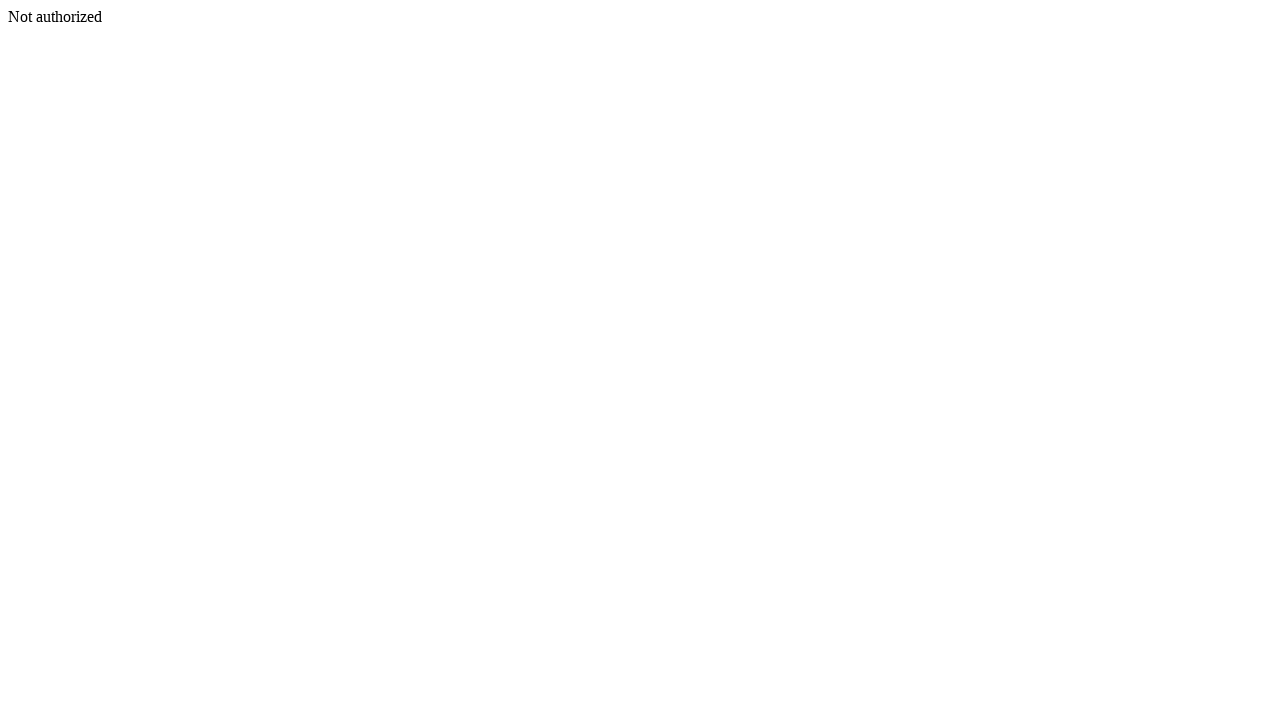

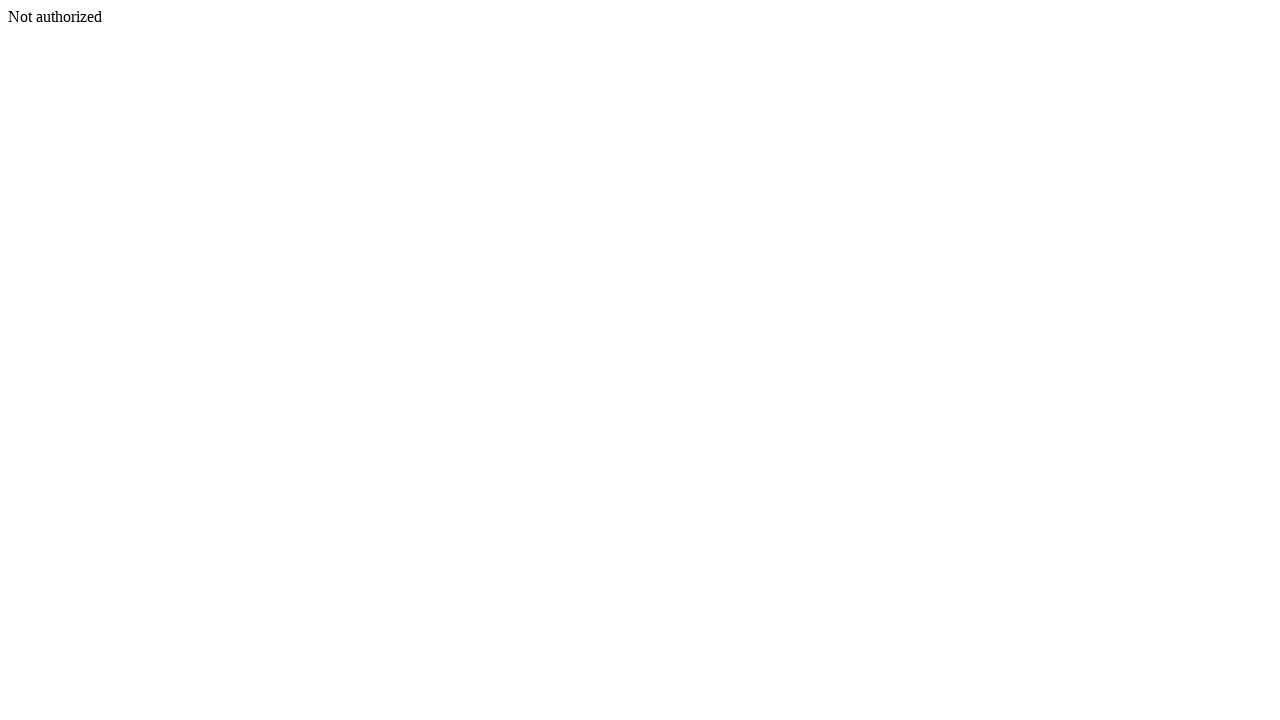